Tests waitUntil functionality by clicking a checkbox button and waiting until the checkbox no longer exists

Starting URL: https://the-internet.herokuapp.com/dynamic_controls

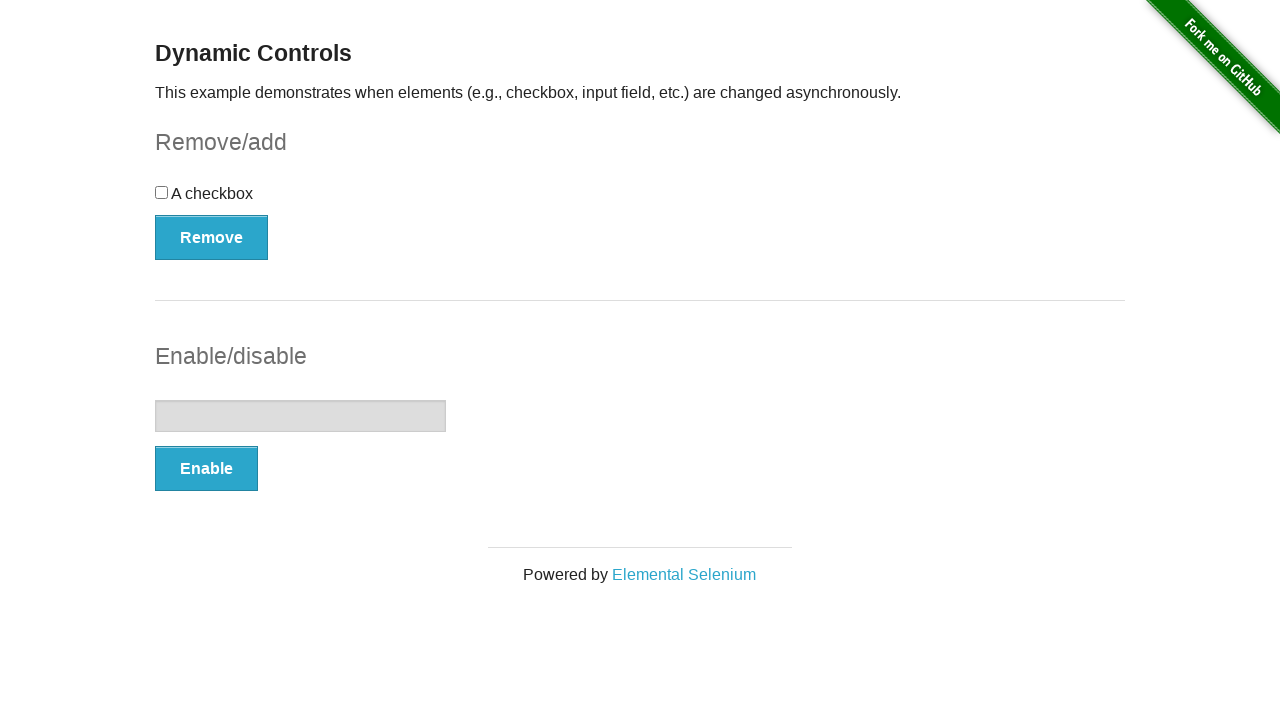

Clicked the checkbox example button to trigger removal at (212, 237) on #checkbox-example button
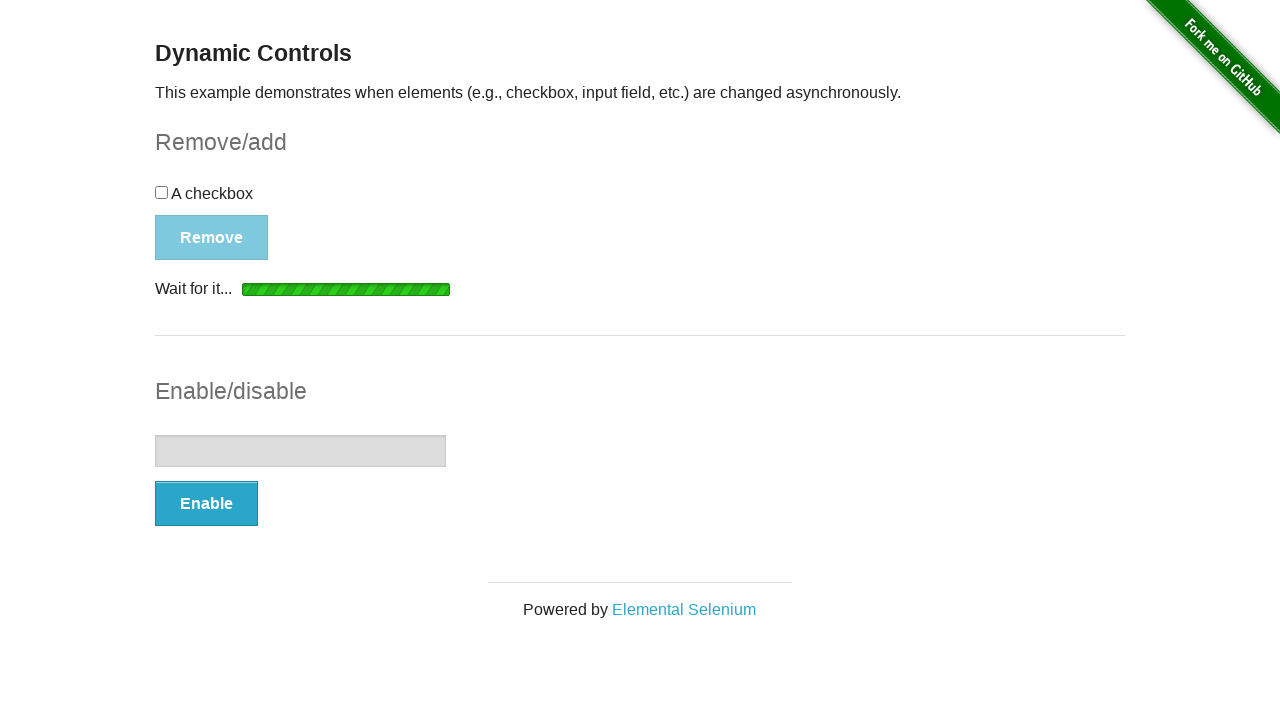

Checkbox element has been removed from DOM
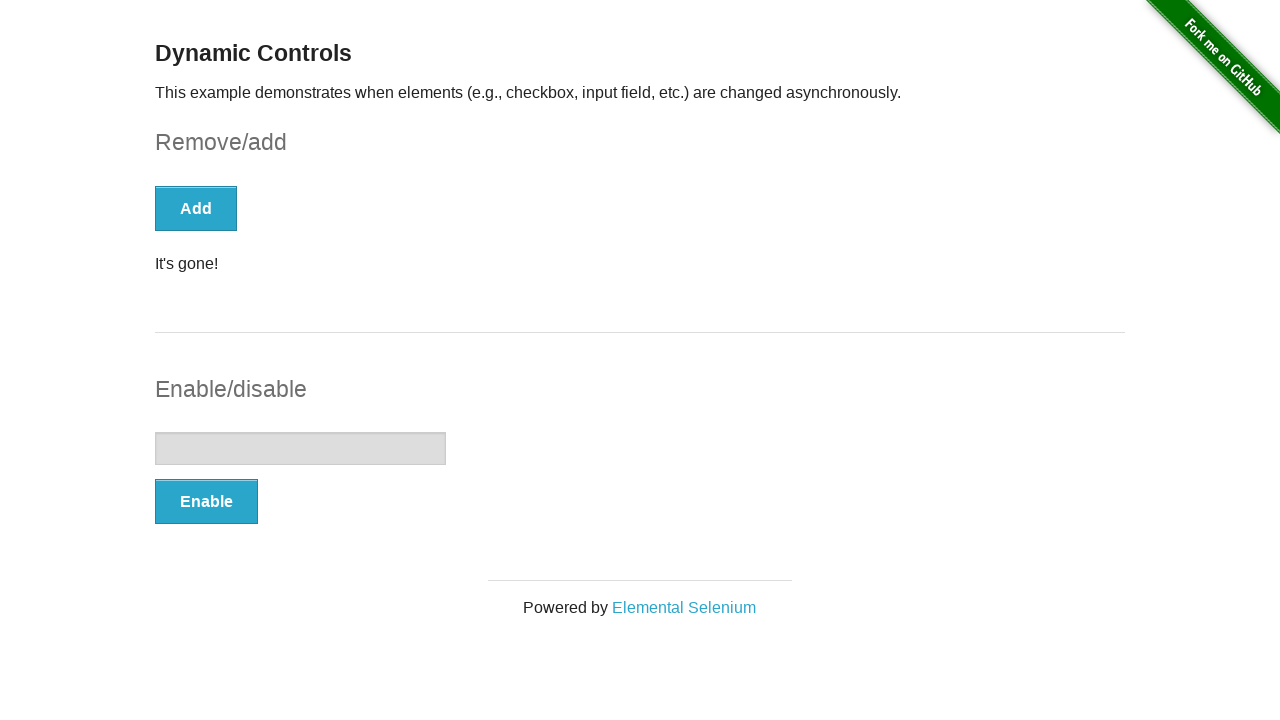

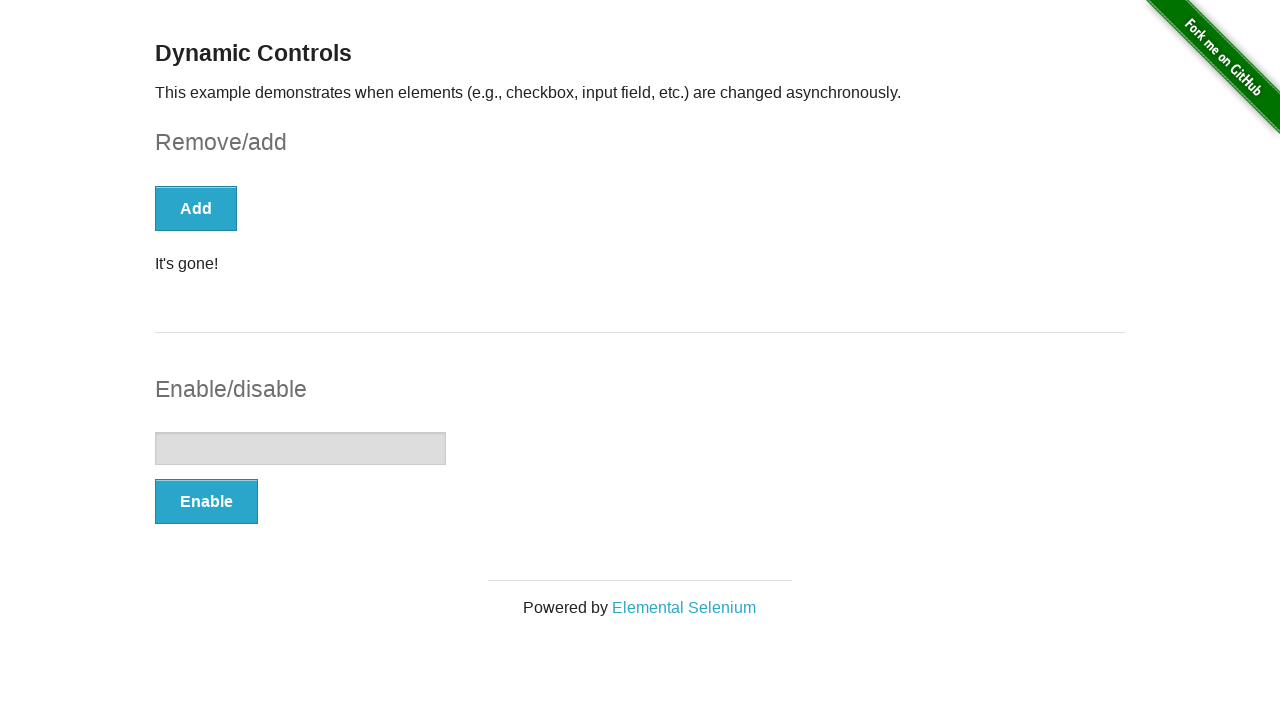